Navigates to buttons page and right-clicks the "Right Click Me" button to verify interaction

Starting URL: https://demoqa.com/elements

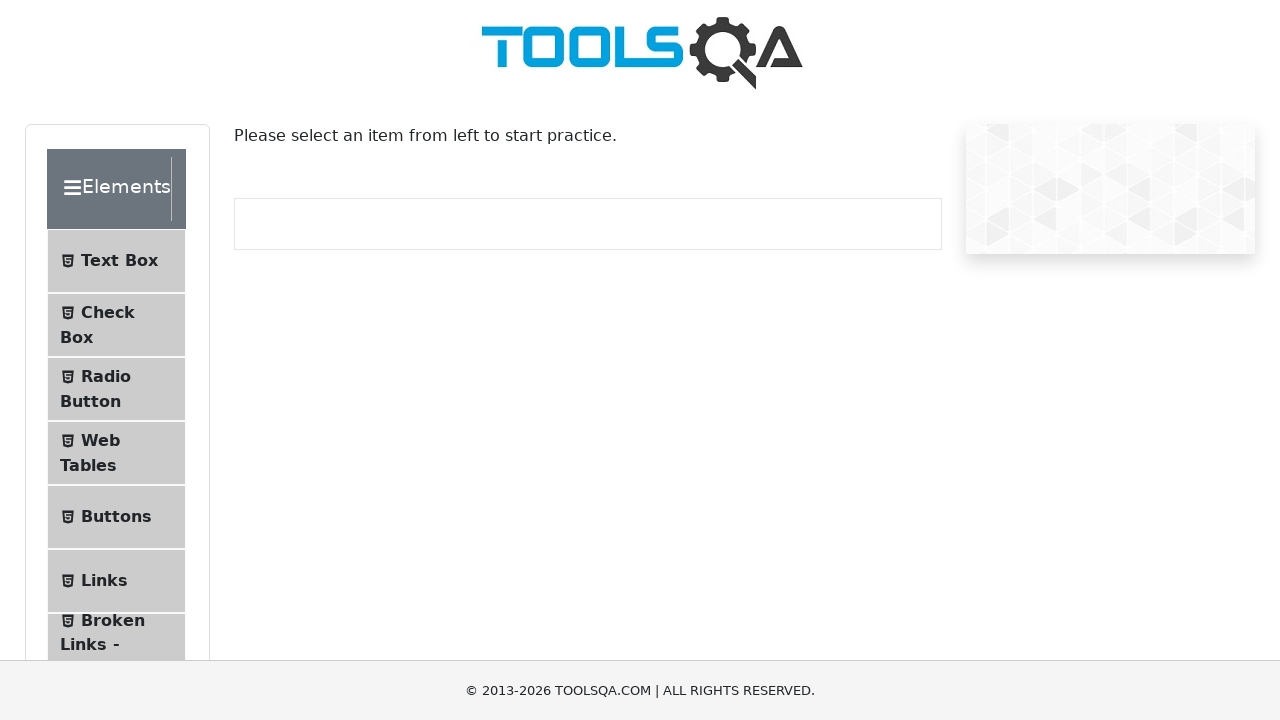

Clicked on Buttons menu item at (116, 517) on li:has-text('Buttons')
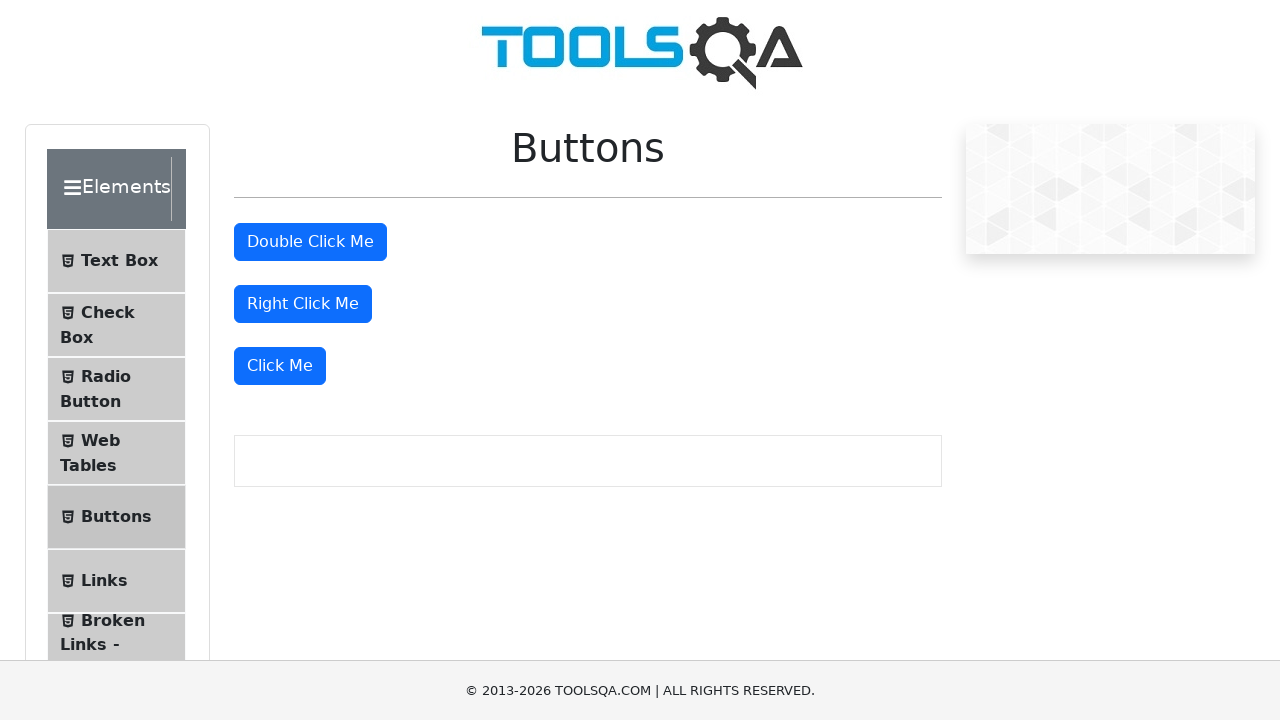

Buttons page loaded successfully
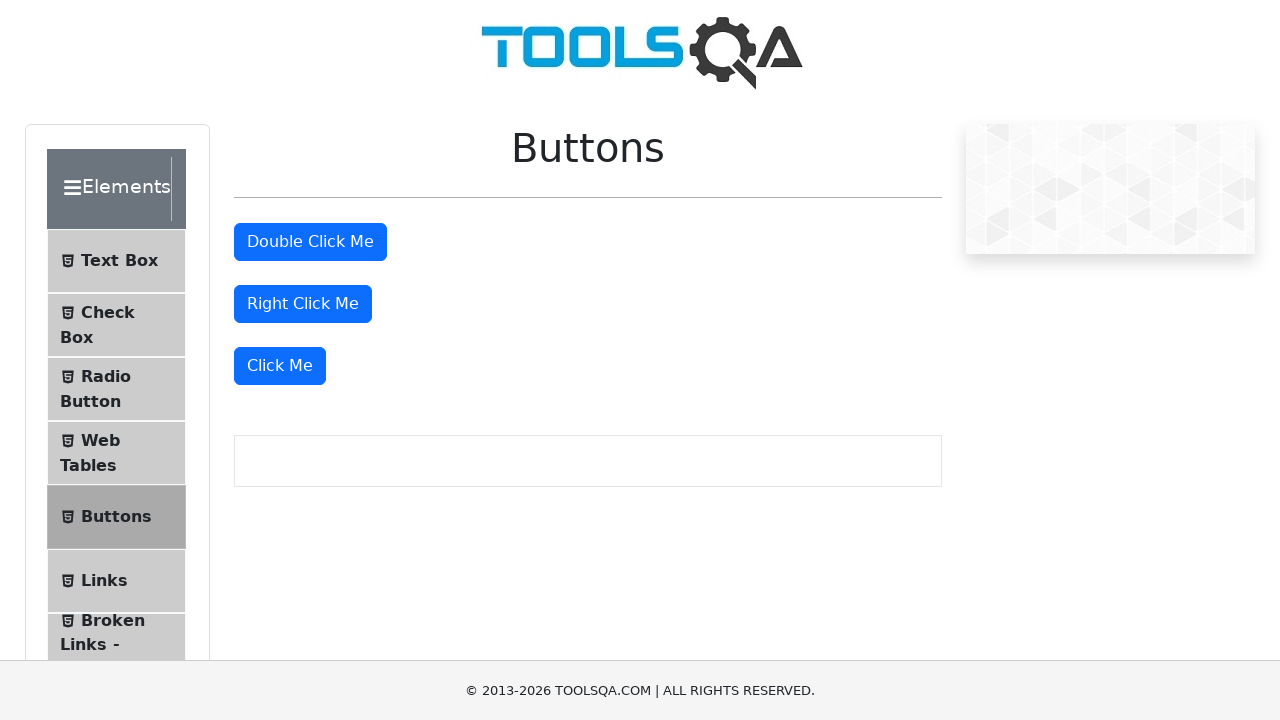

Right-clicked the 'Right Click Me' button at (303, 304) on internal:role=button[name="Right Click Me"i]
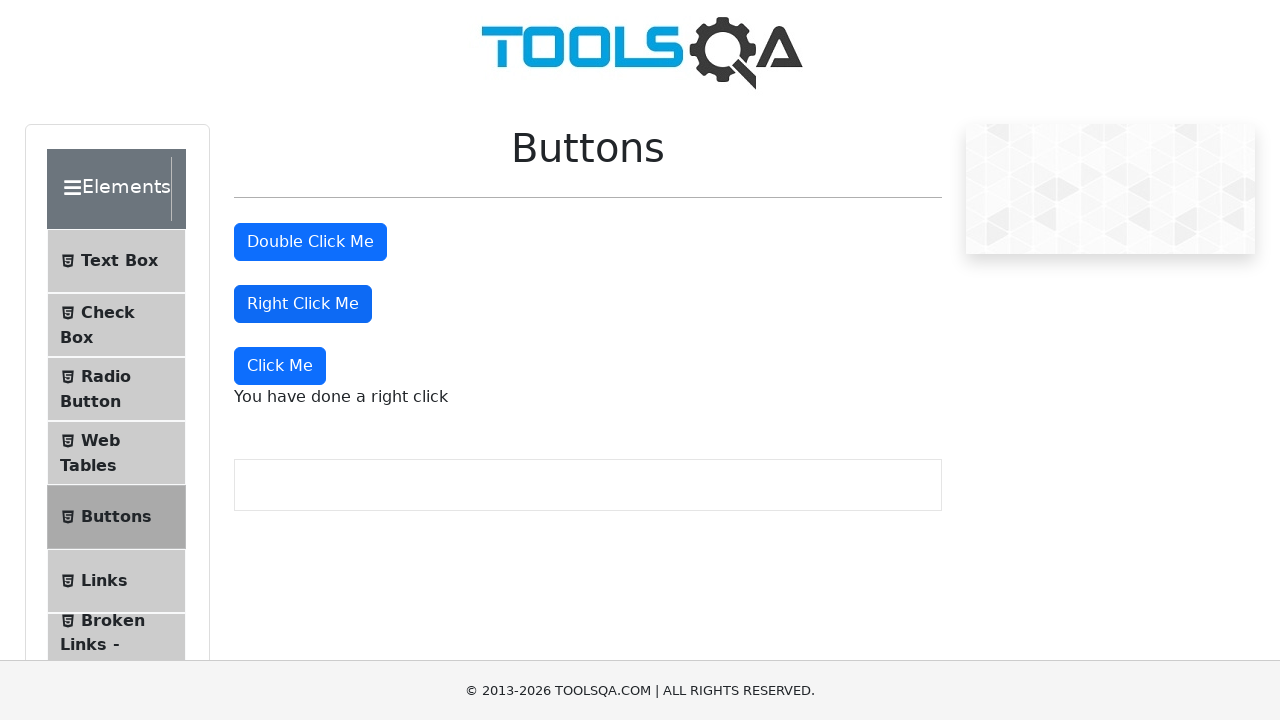

Verified 'Right Click Me' button is visible and focused
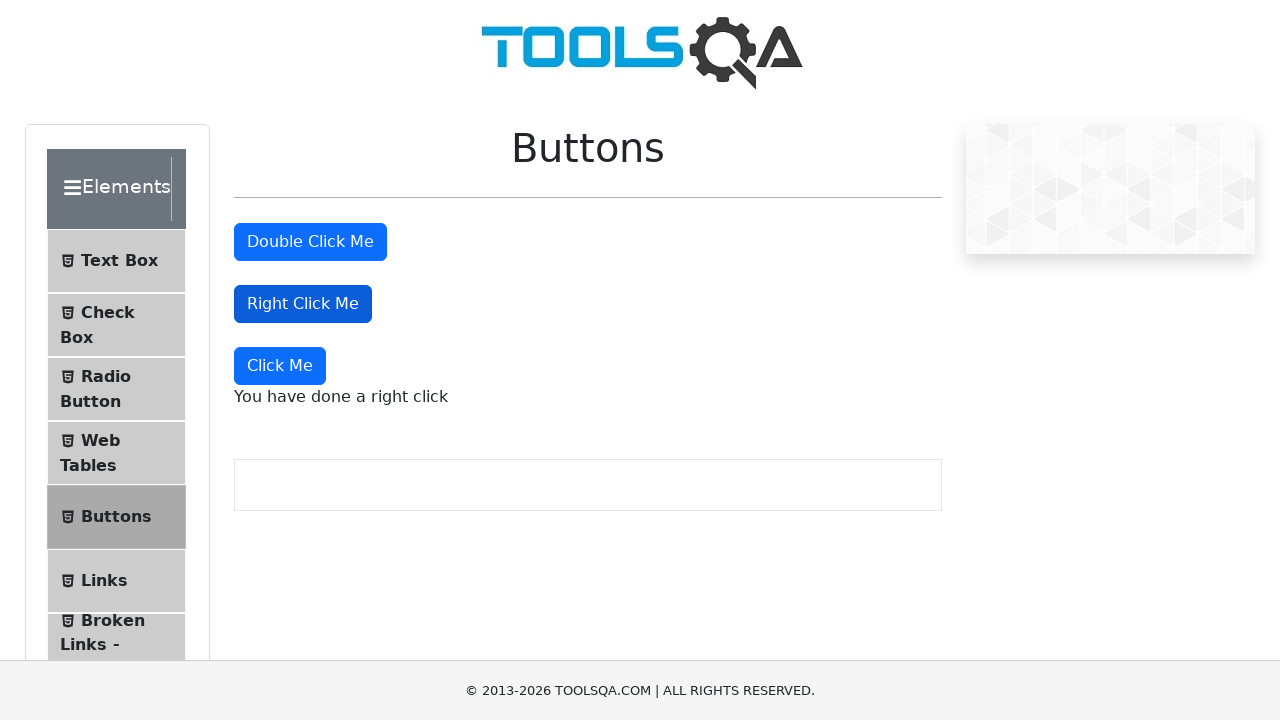

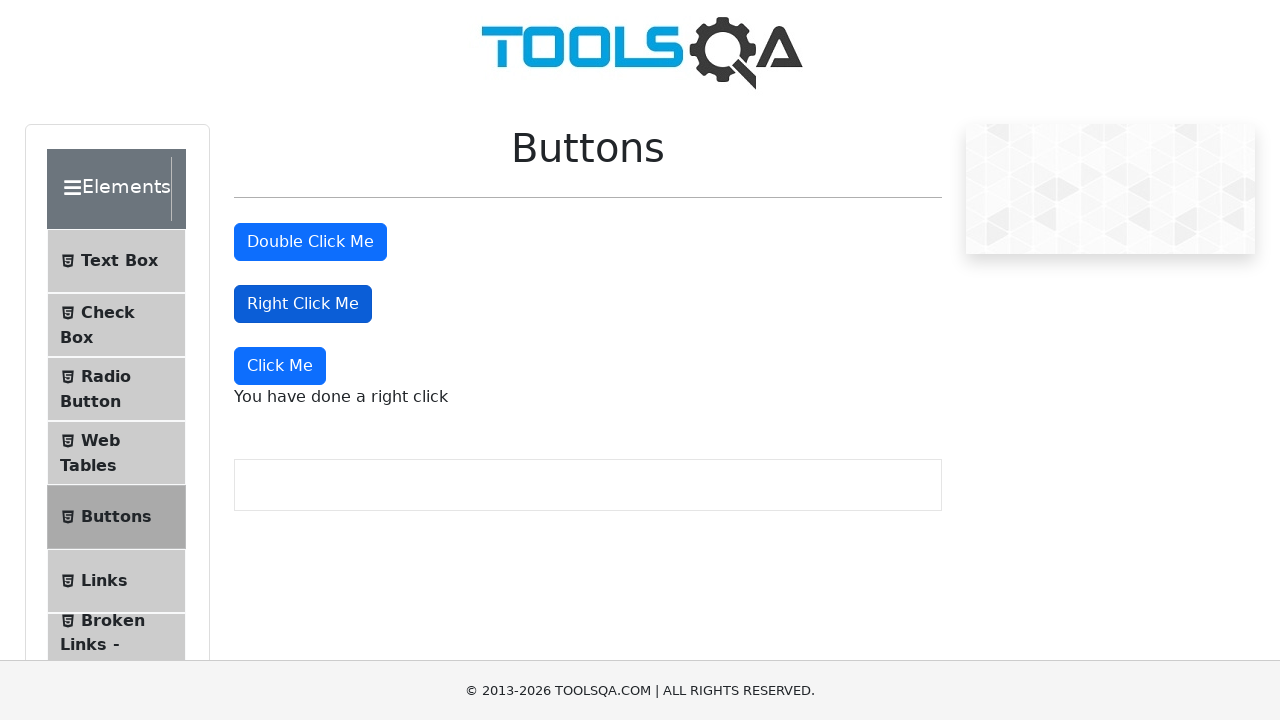